Tests that clicking the support button navigates to a feedback page and verifies the "Technical Support" header is displayed

Starting URL: https://www.habr.com/

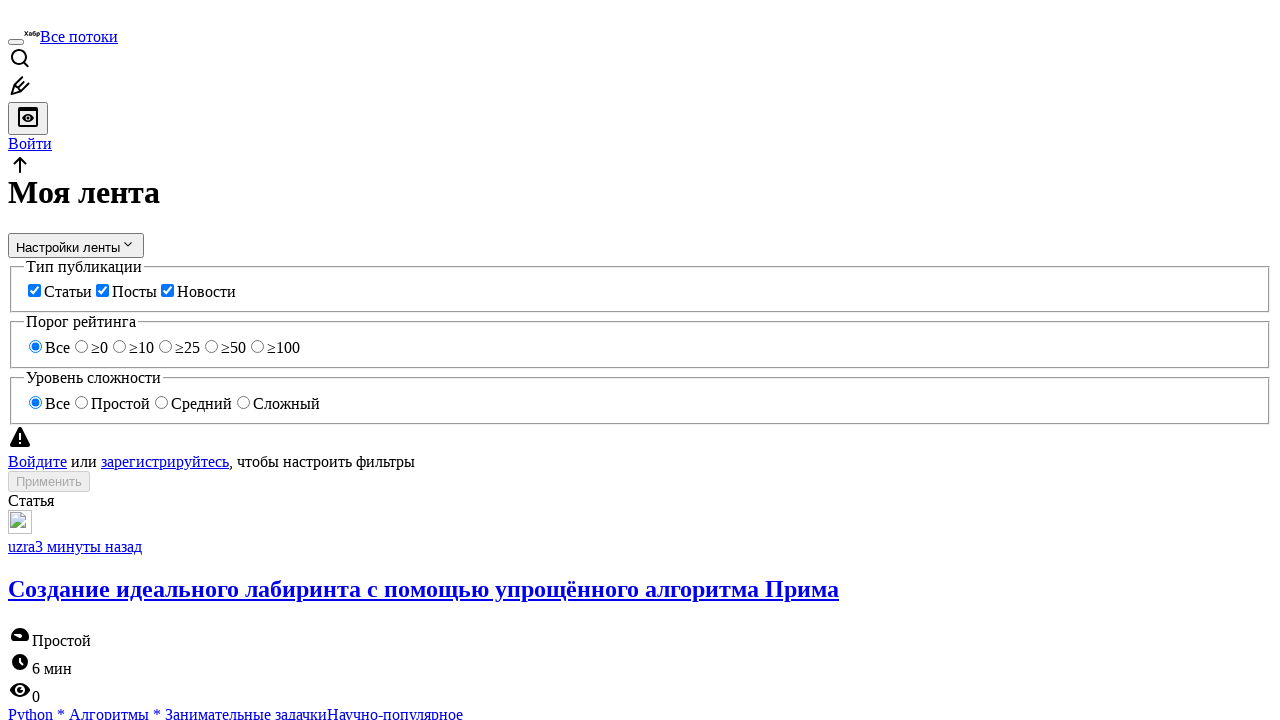

Scrolled to bottom of page to reveal footer
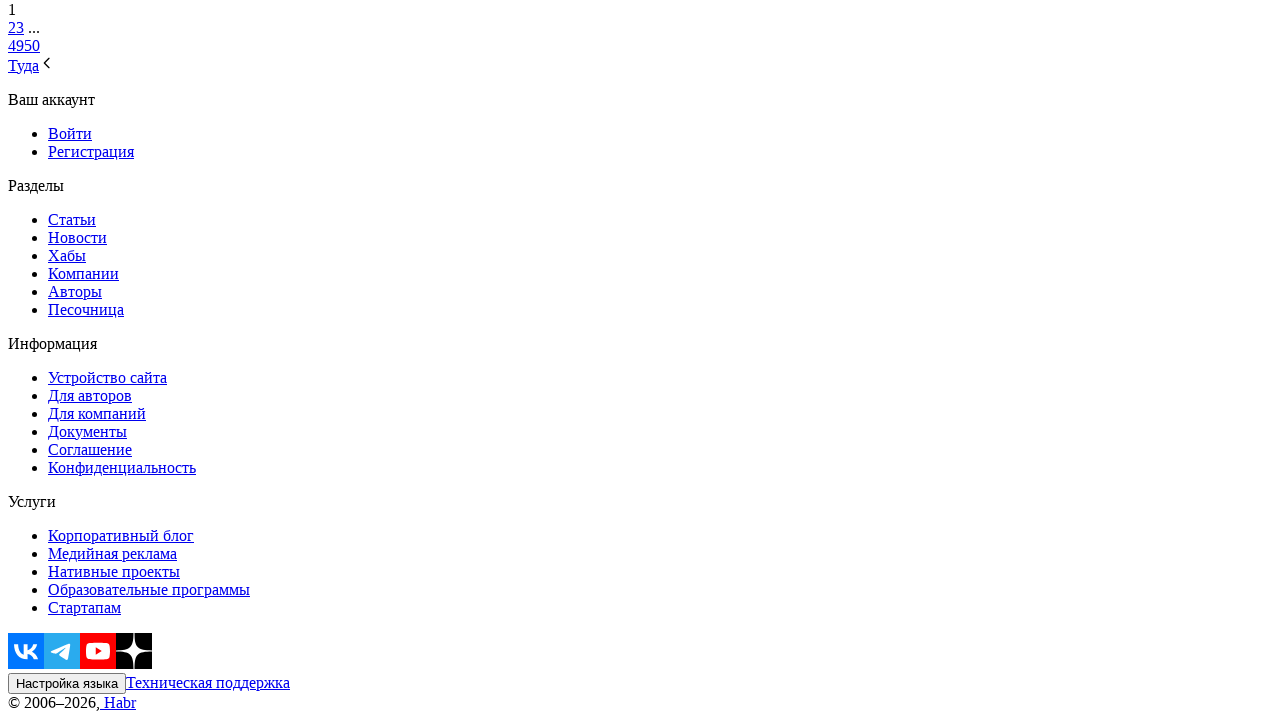

Waited 500ms for footer to fully load
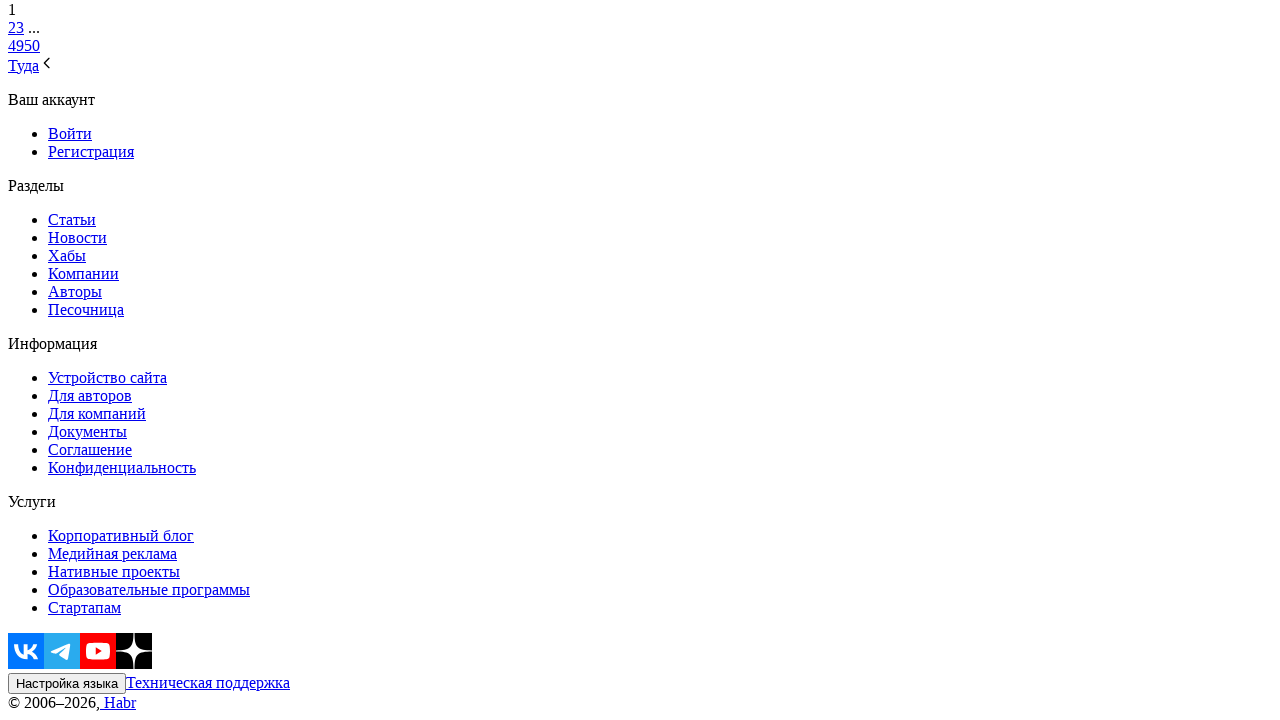

Clicked support/feedback link in footer at (208, 682) on a[href*='feedback'], a[href*='support'], footer a:has-text('Поддержка')
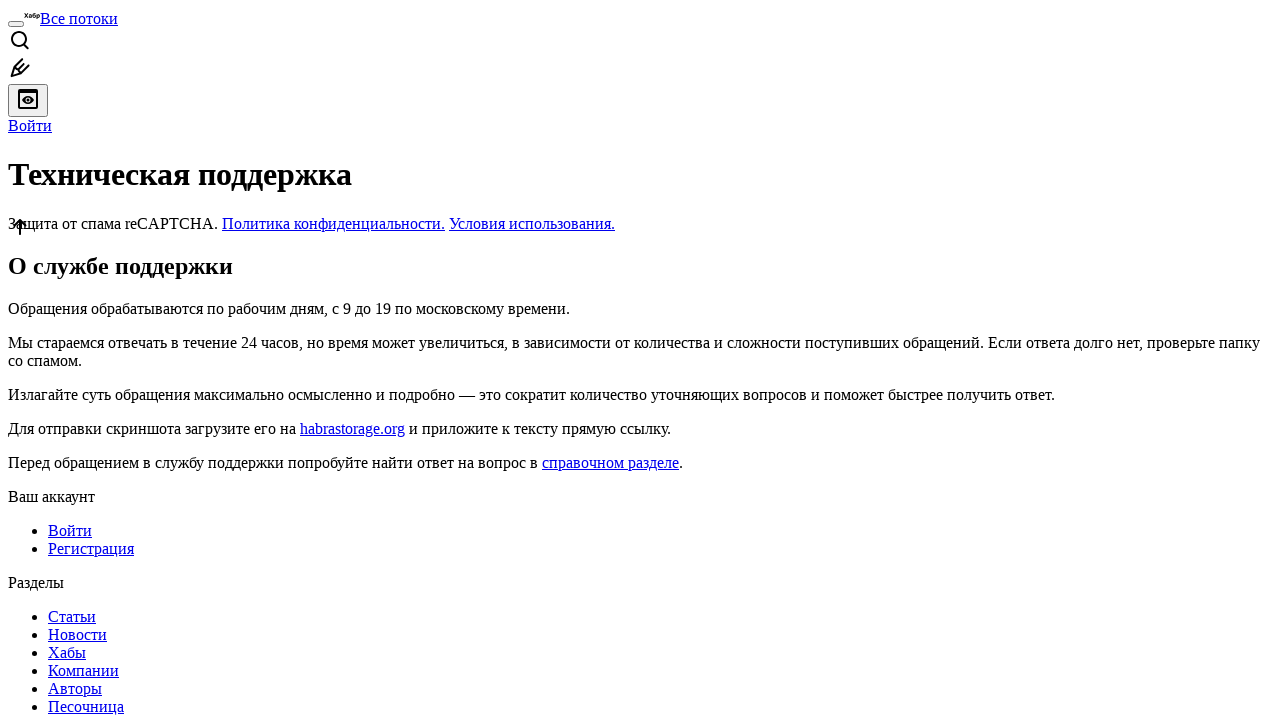

Verified 'Technical Support' header is displayed on feedback page
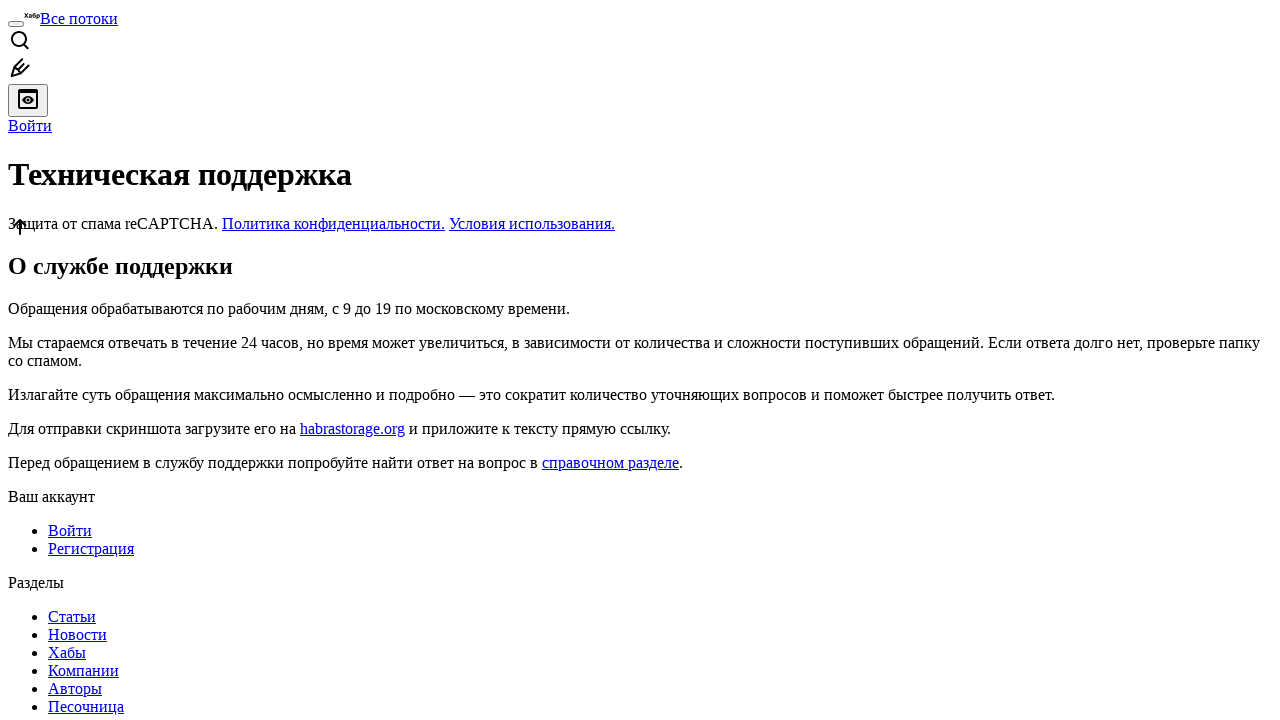

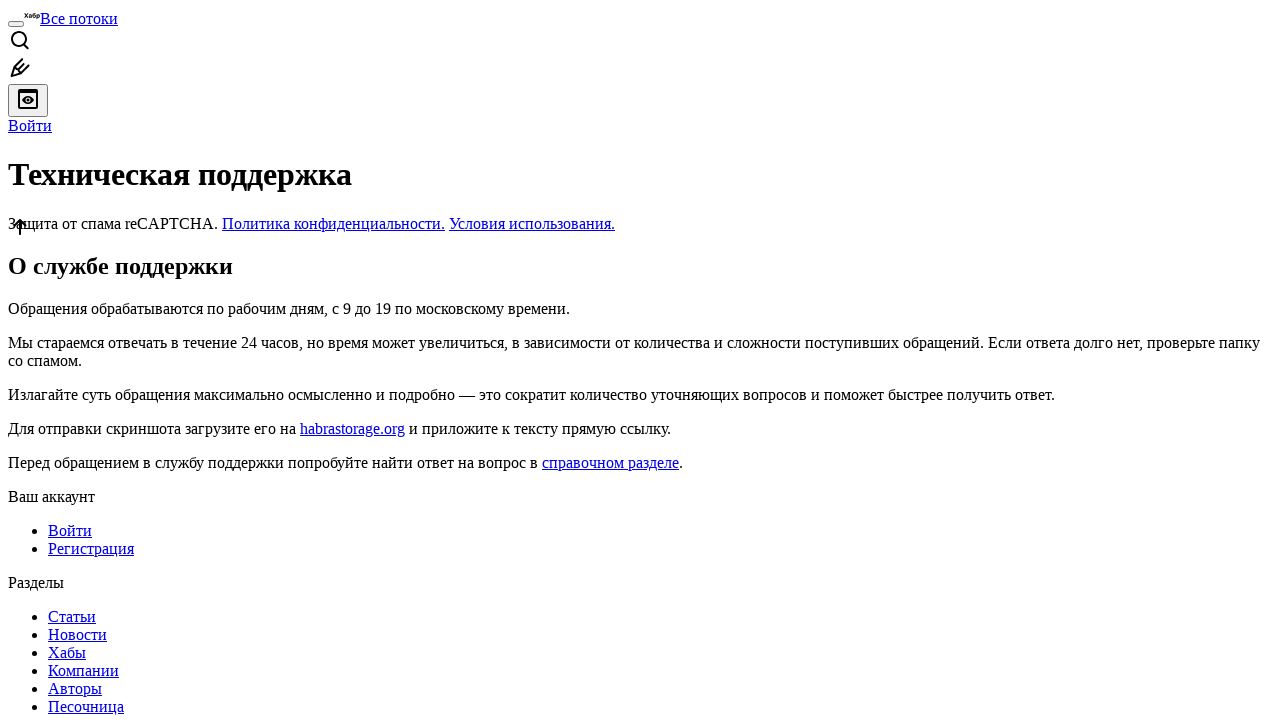